Tests a practice form by filling in the name field on the Angular practice page. The original script also captured screenshots and element dimensions, but the core automation is form interaction.

Starting URL: https://rahulshettyacademy.com/angularpractice/

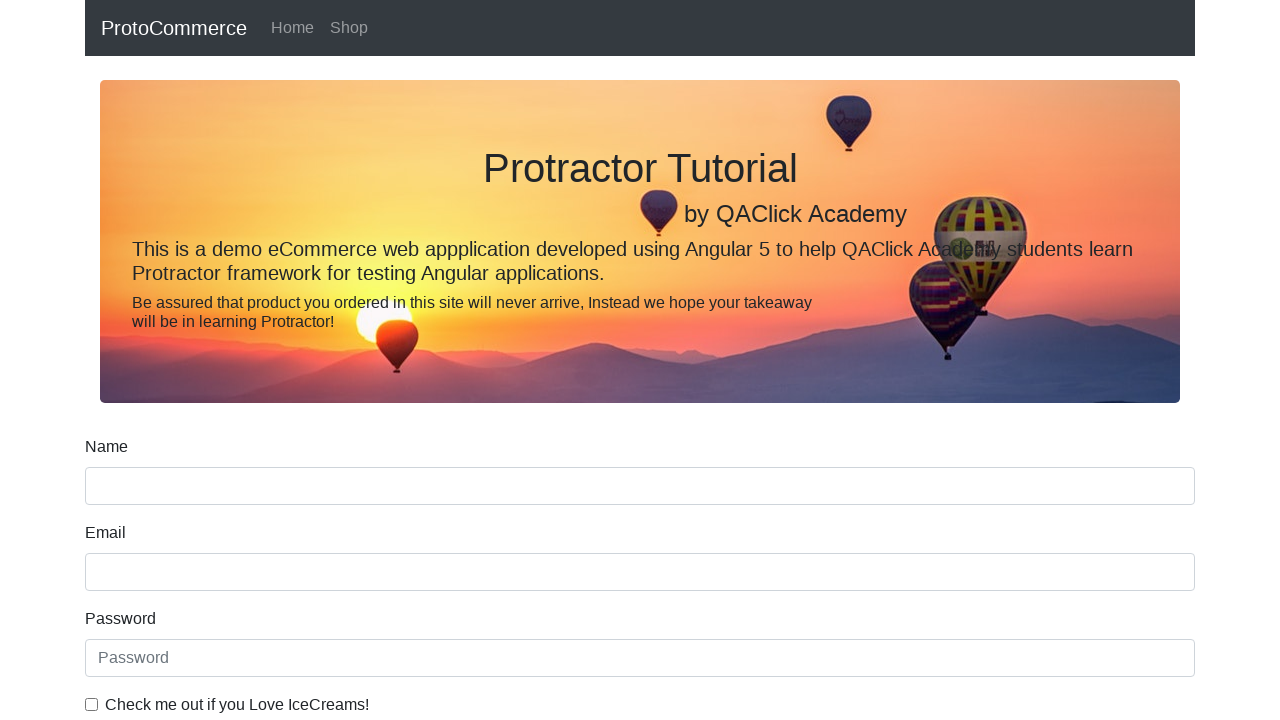

Filled name field with 'Roshan Ghadge' on input[name='name']
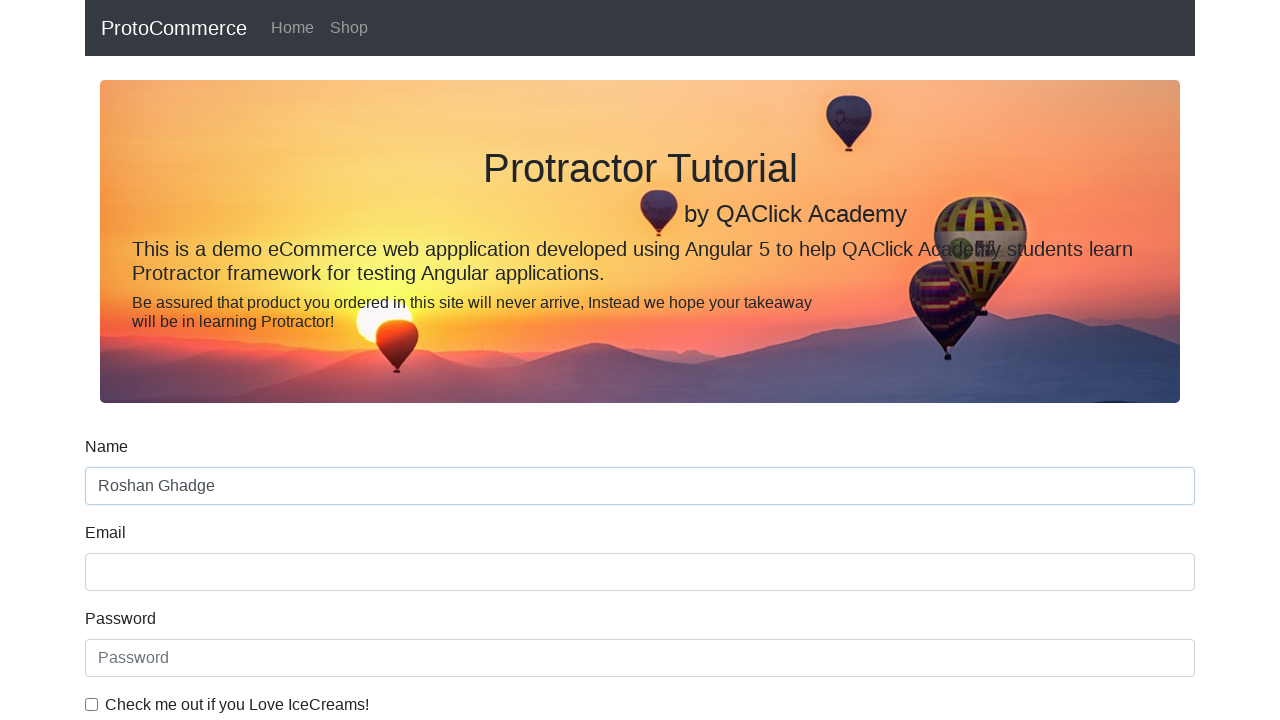

Waited 500ms for name field to be filled
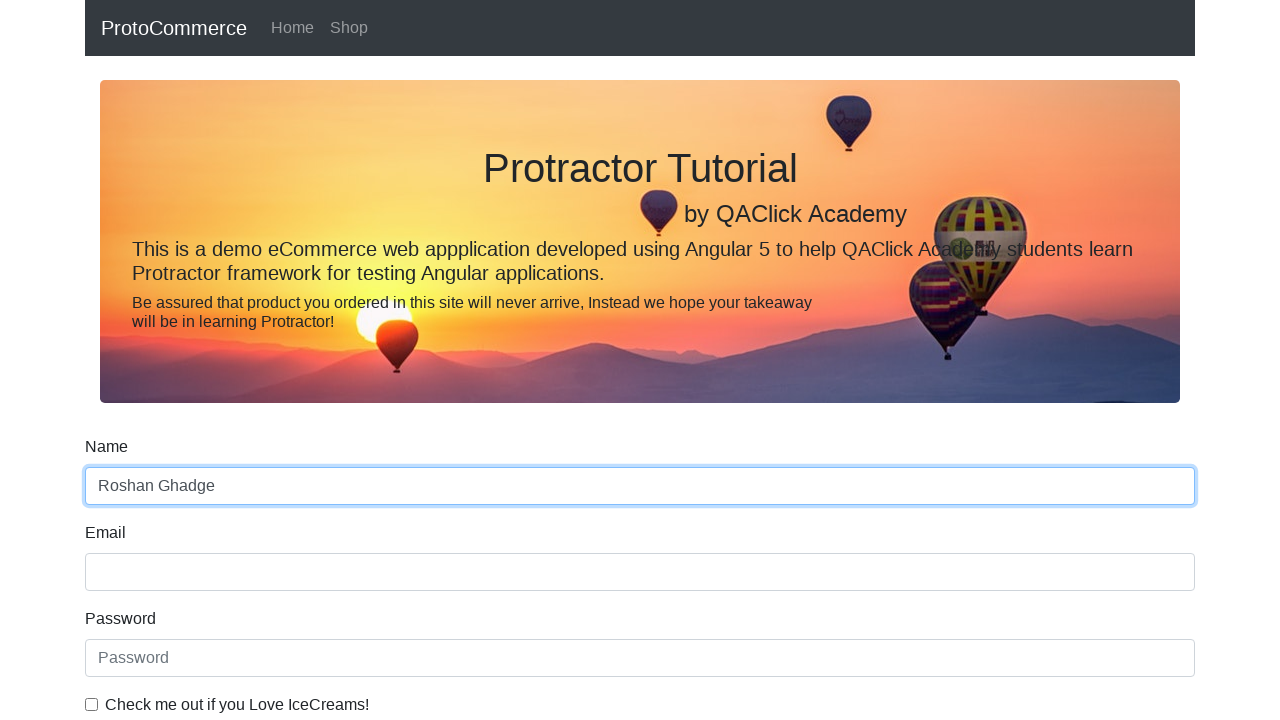

Verified name field contains 'Roshan Ghadge'
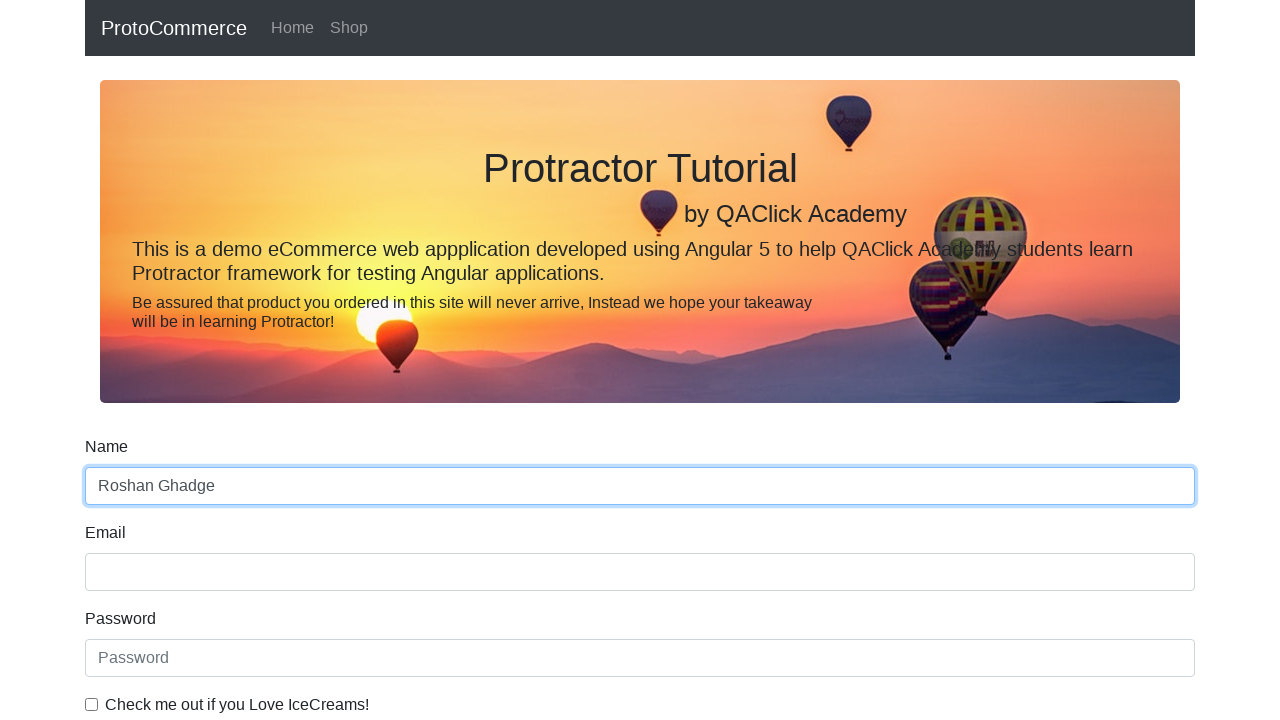

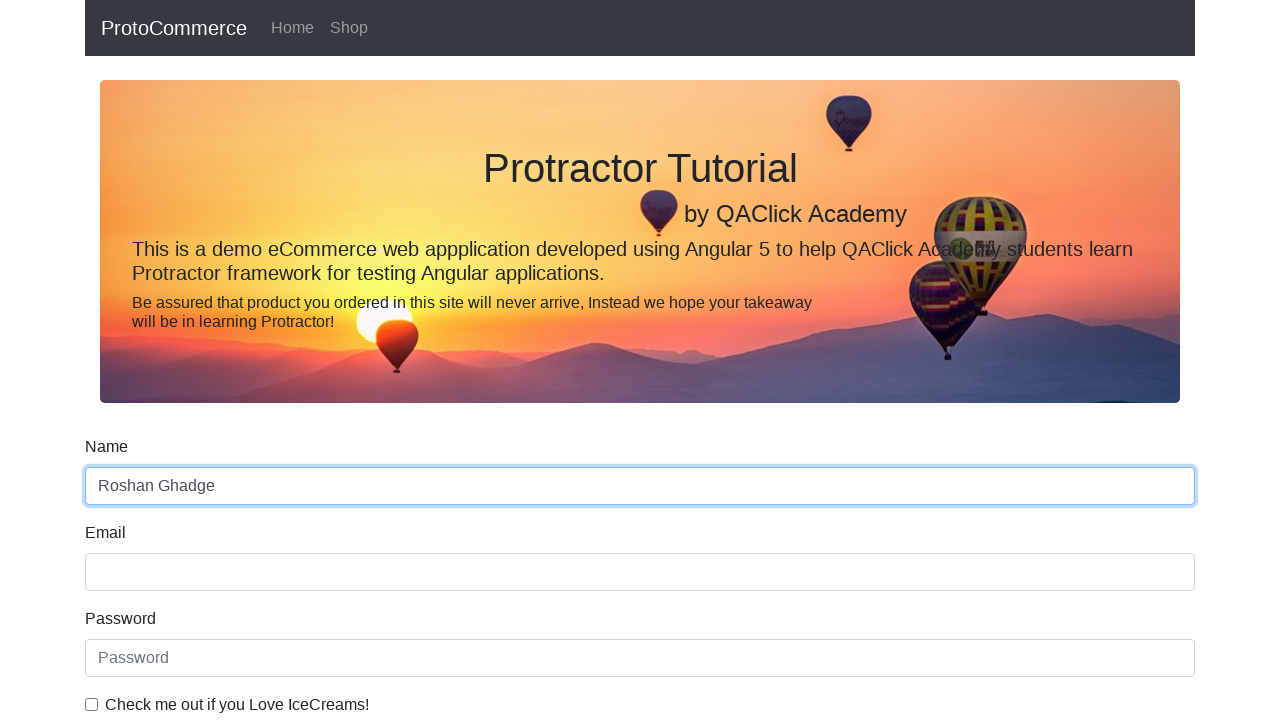